Tests browser alert handling on DemoQA site by navigating to the Alerts section and interacting with a confirmation alert by dismissing it

Starting URL: https://demoqa.com/

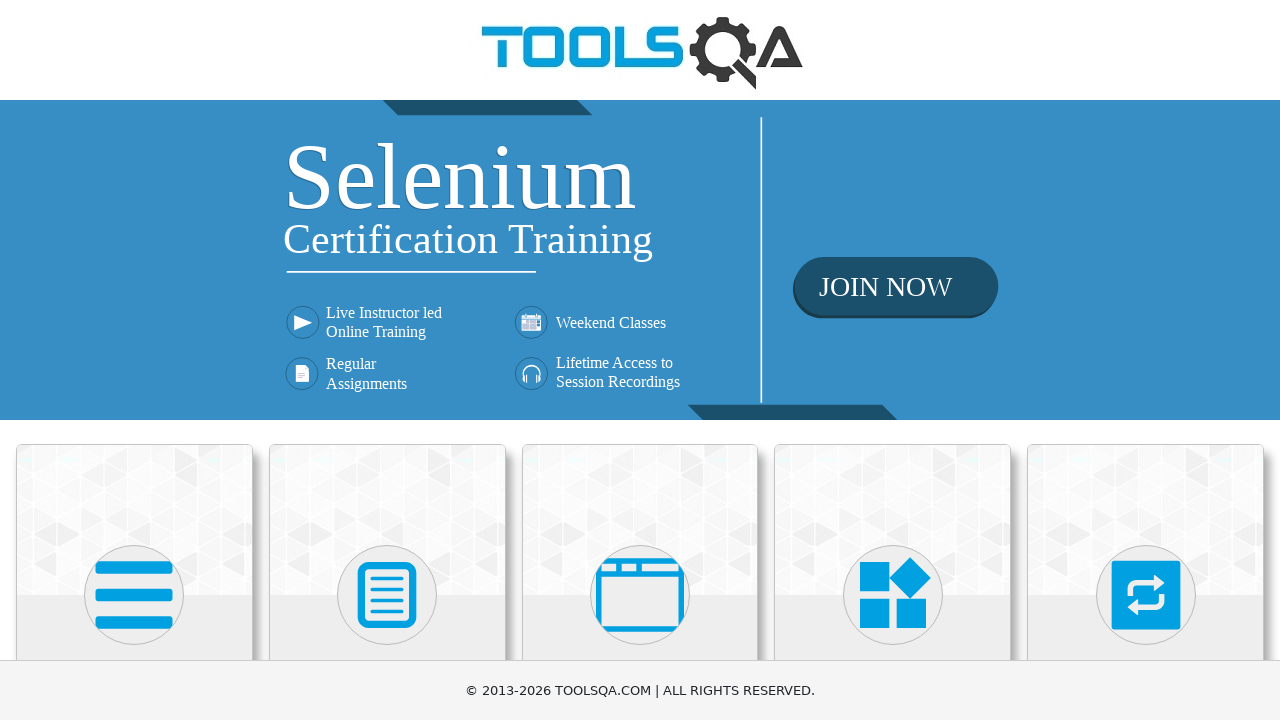

Clicked on 'Alerts, Frame & Windows' menu at (640, 360) on xpath=//h5[text()='Alerts, Frame & Windows']
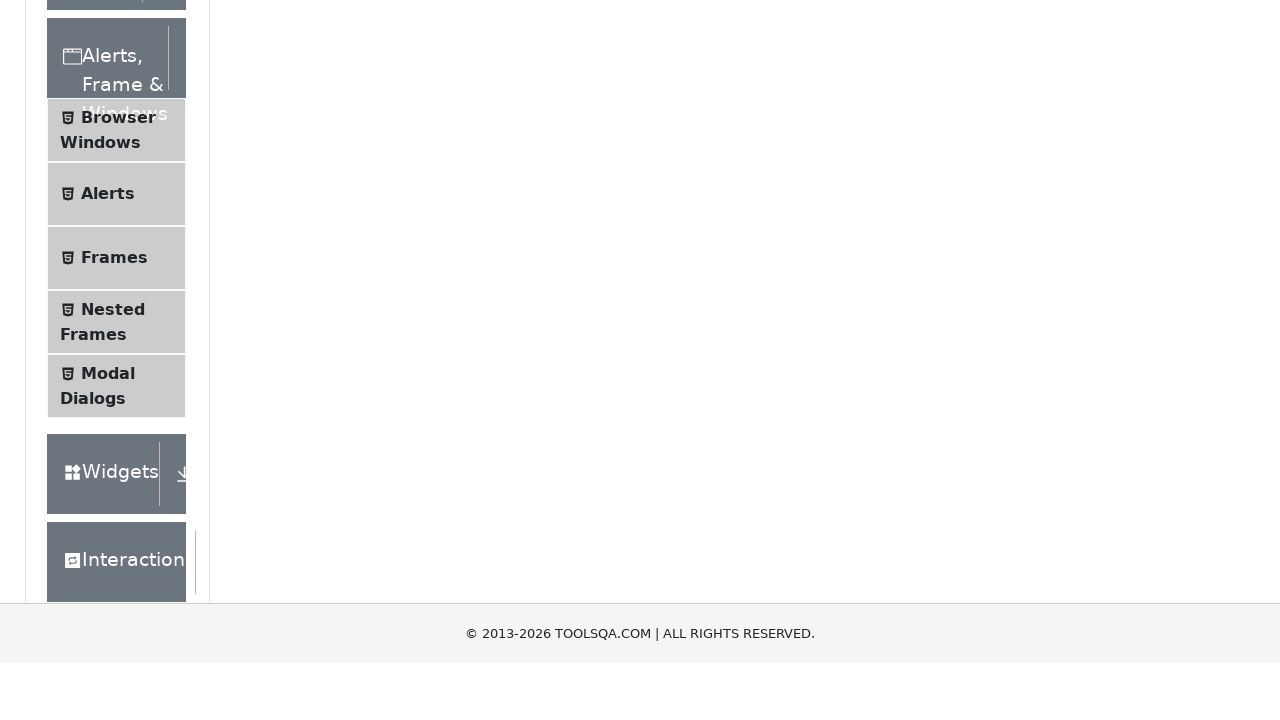

Clicked on 'Alerts' submenu at (108, 501) on xpath=//span[text()='Alerts']
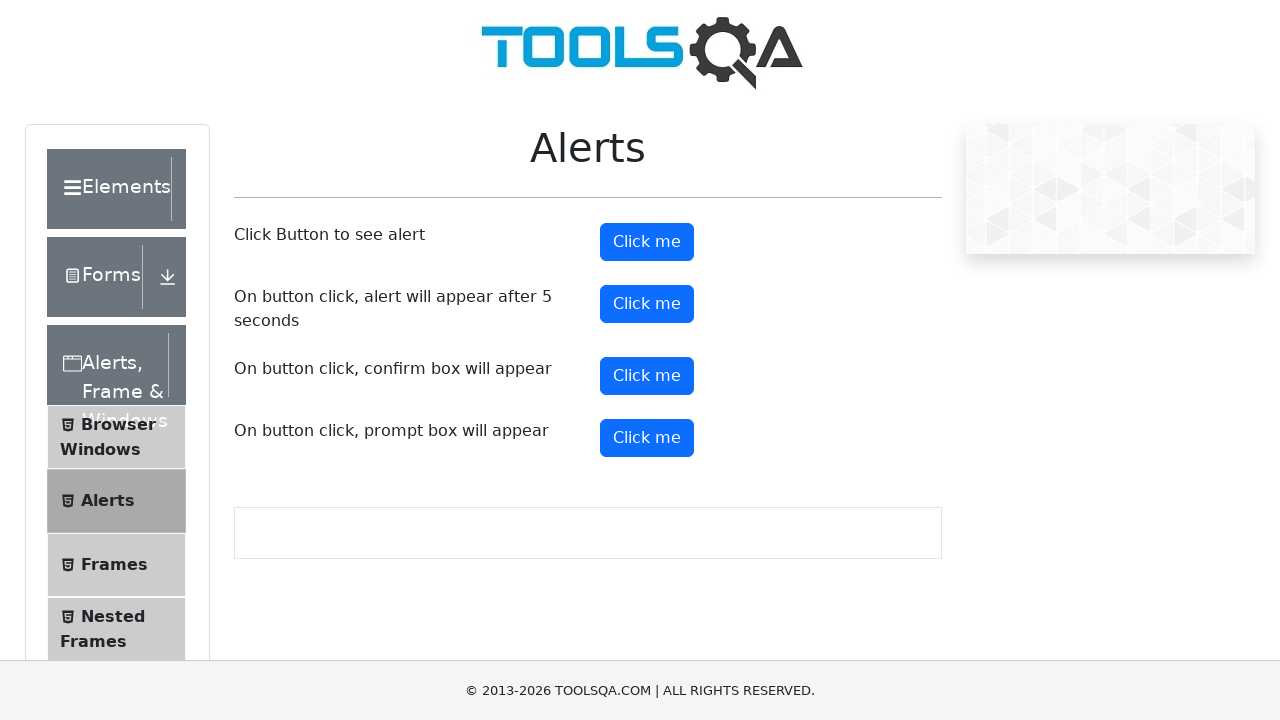

Clicked confirm alert button at (647, 376) on #confirmButton
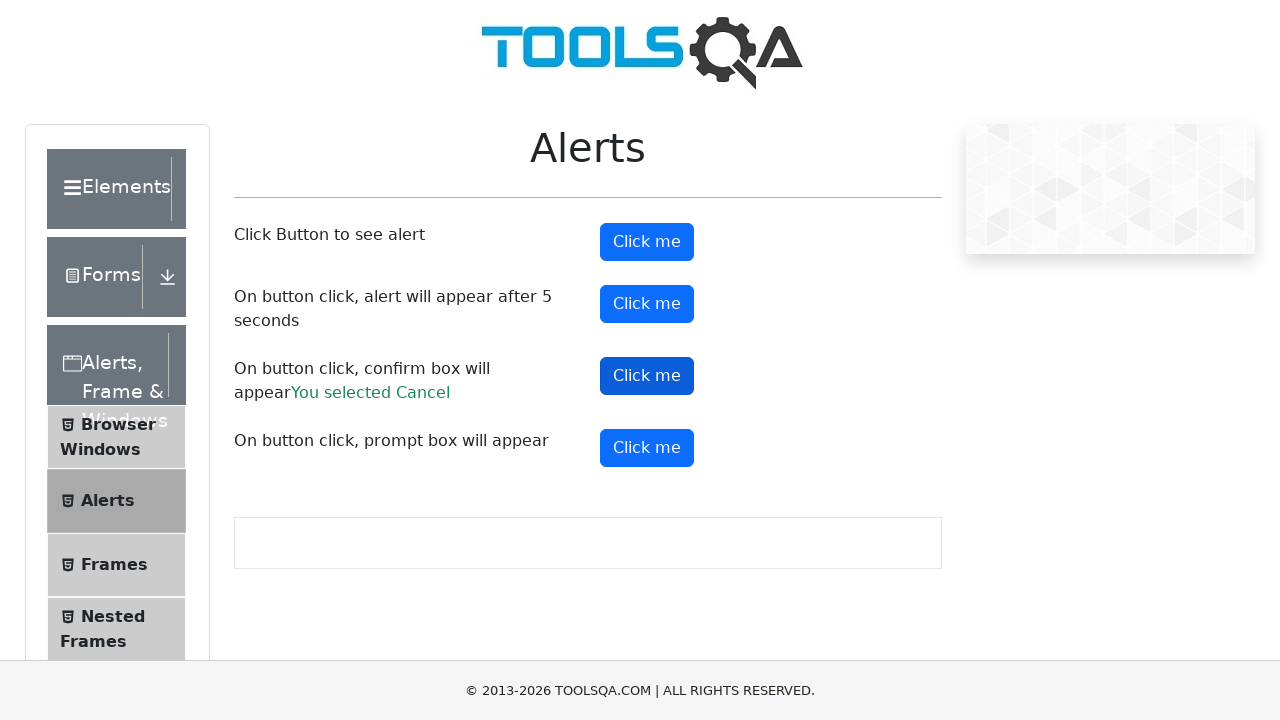

Set up dialog handler to dismiss confirmation alert
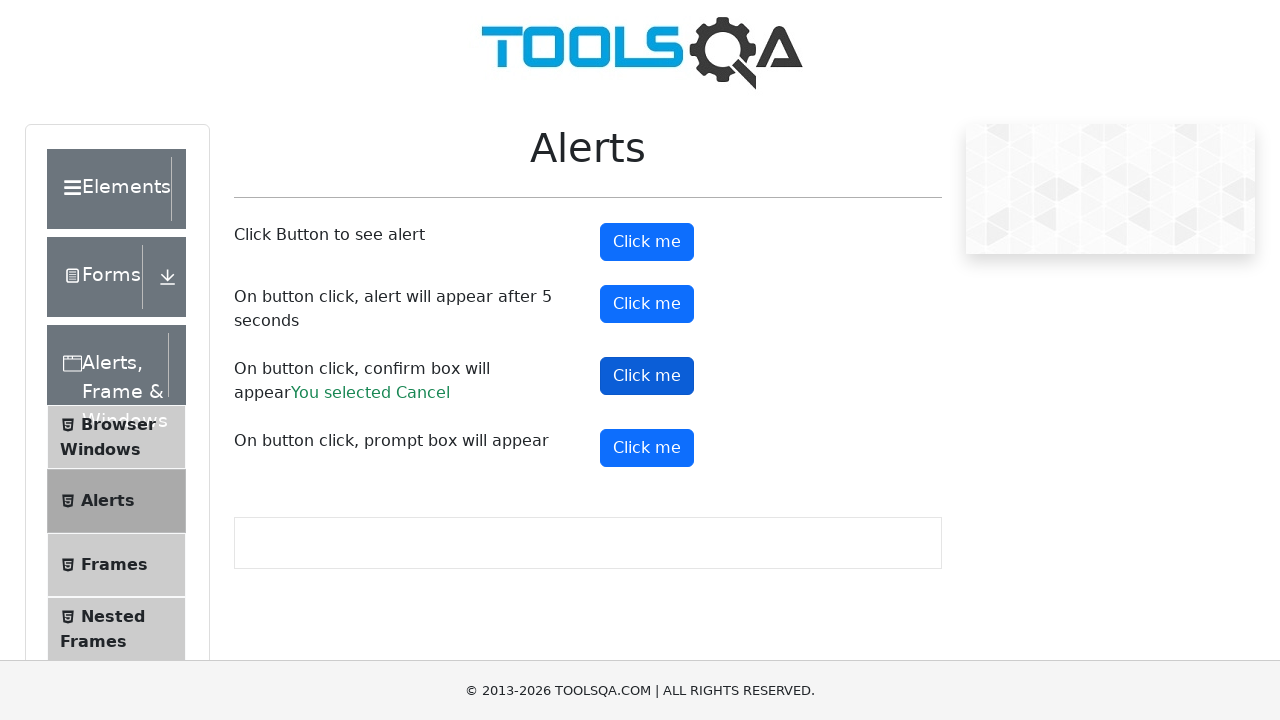

Confirmation result text appeared after dismissing alert
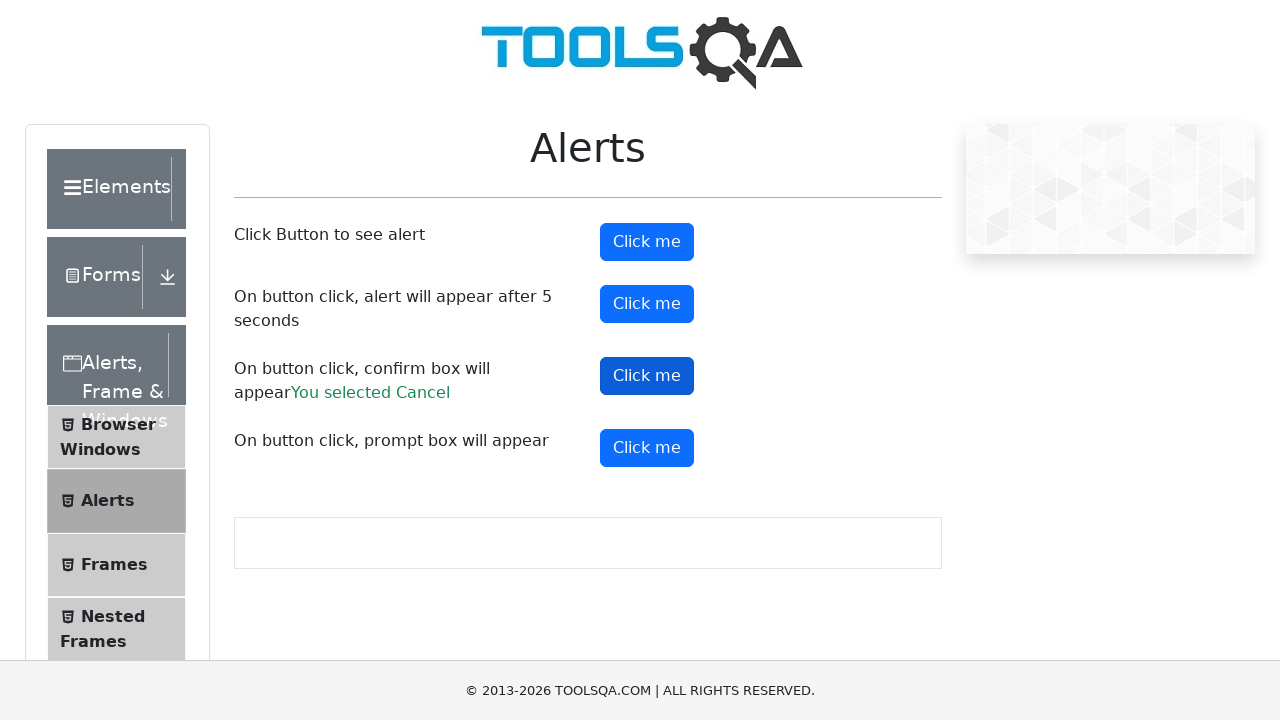

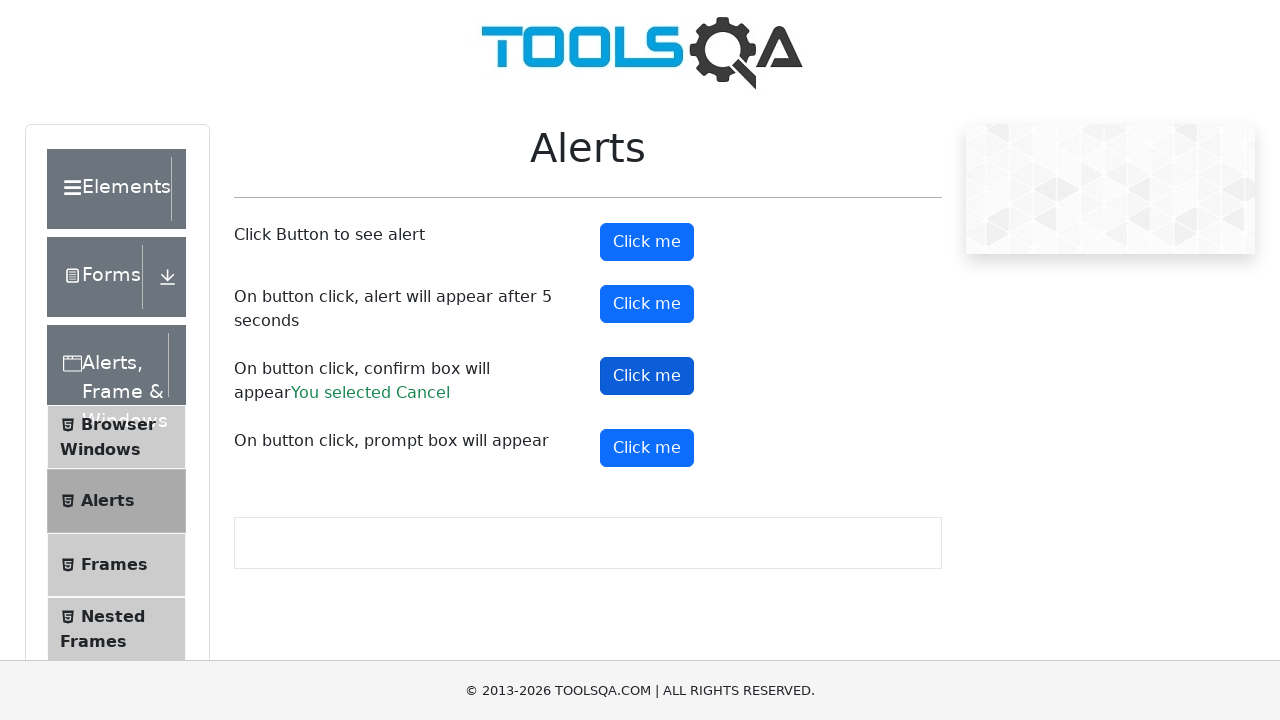